Tests a registration form by filling in required fields (first name, last name, email) and submitting, then verifies the success message is displayed

Starting URL: http://suninjuly.github.io/registration1.html

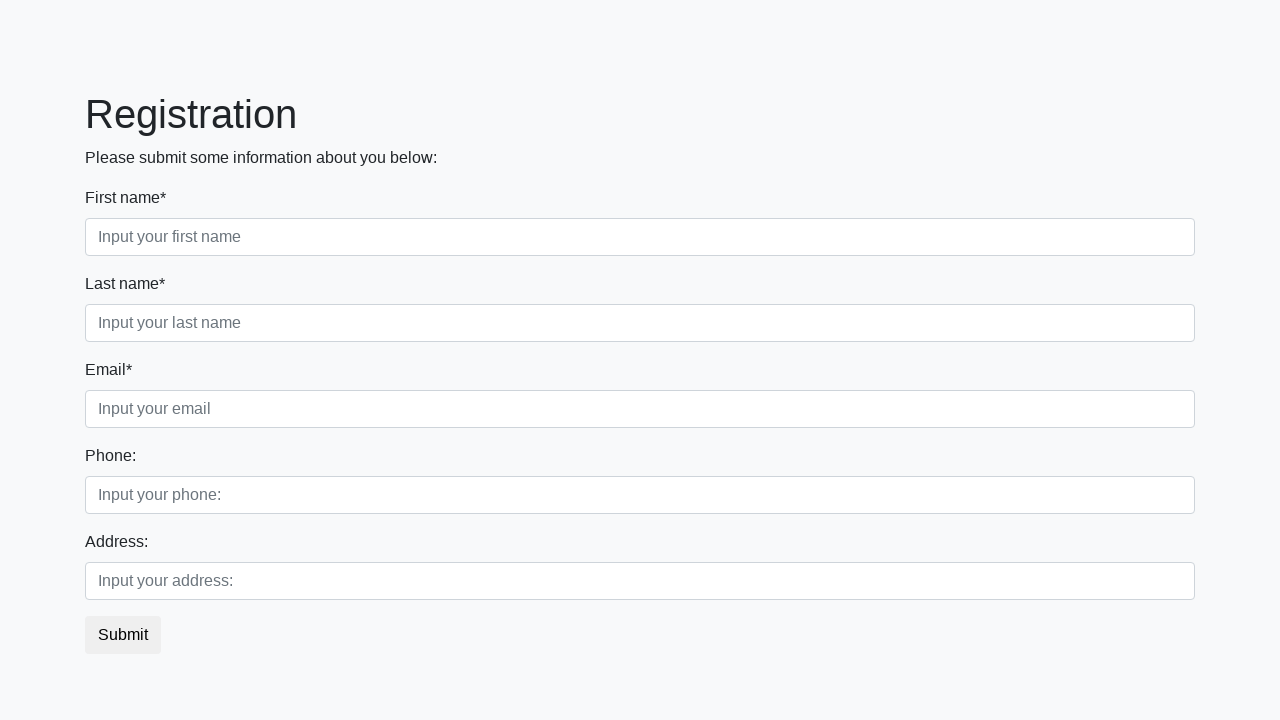

Navigated to registration form page
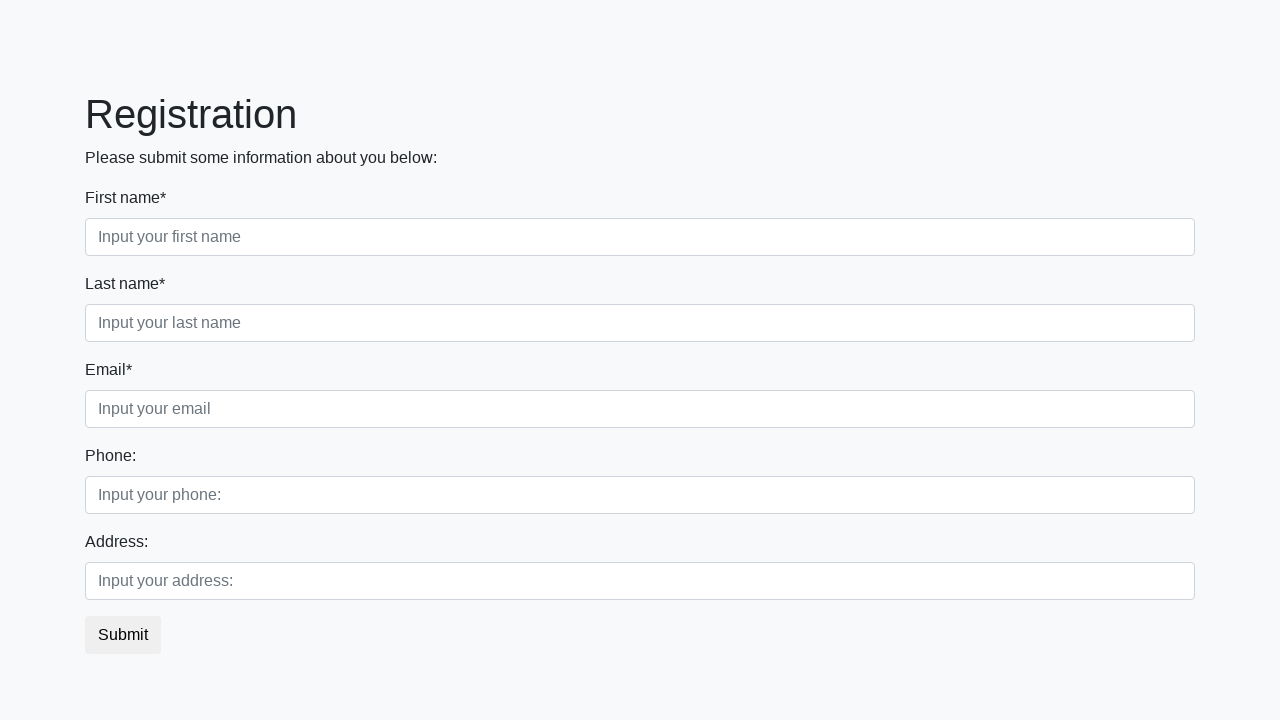

Filled first name field with 'Marcus' on input.first[required]
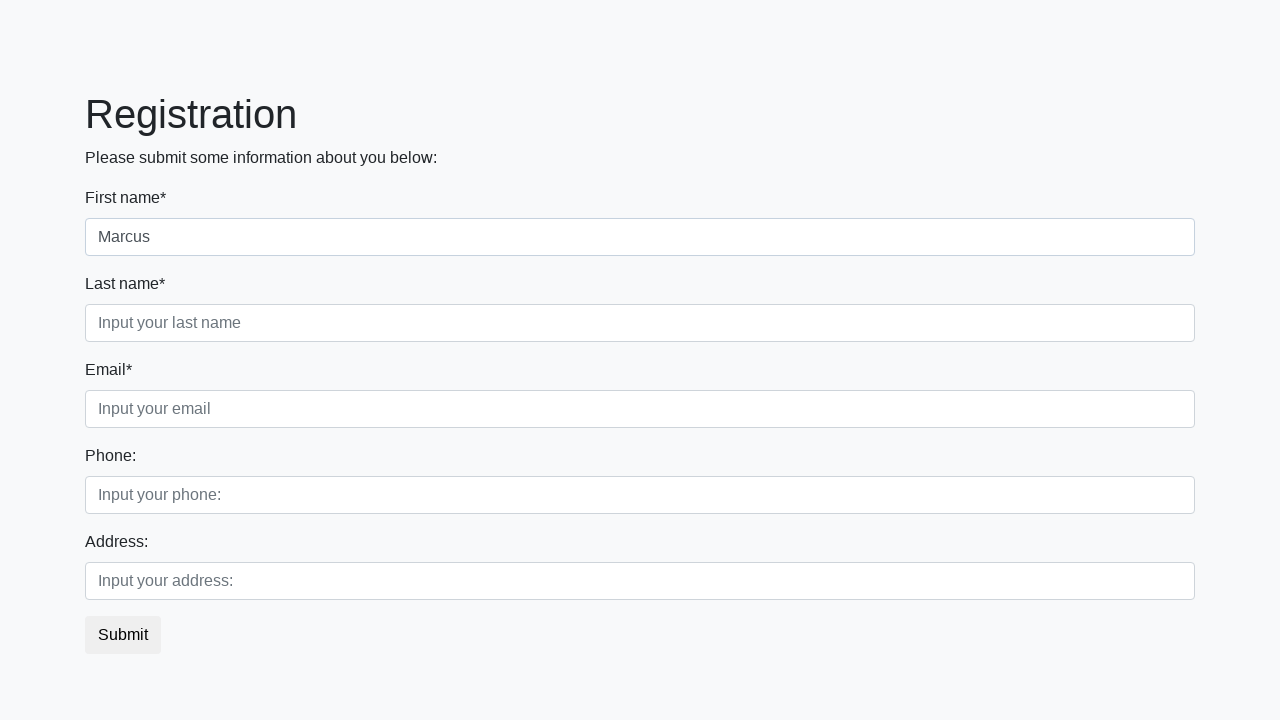

Filled last name field with 'Johnson' on input.second[required]
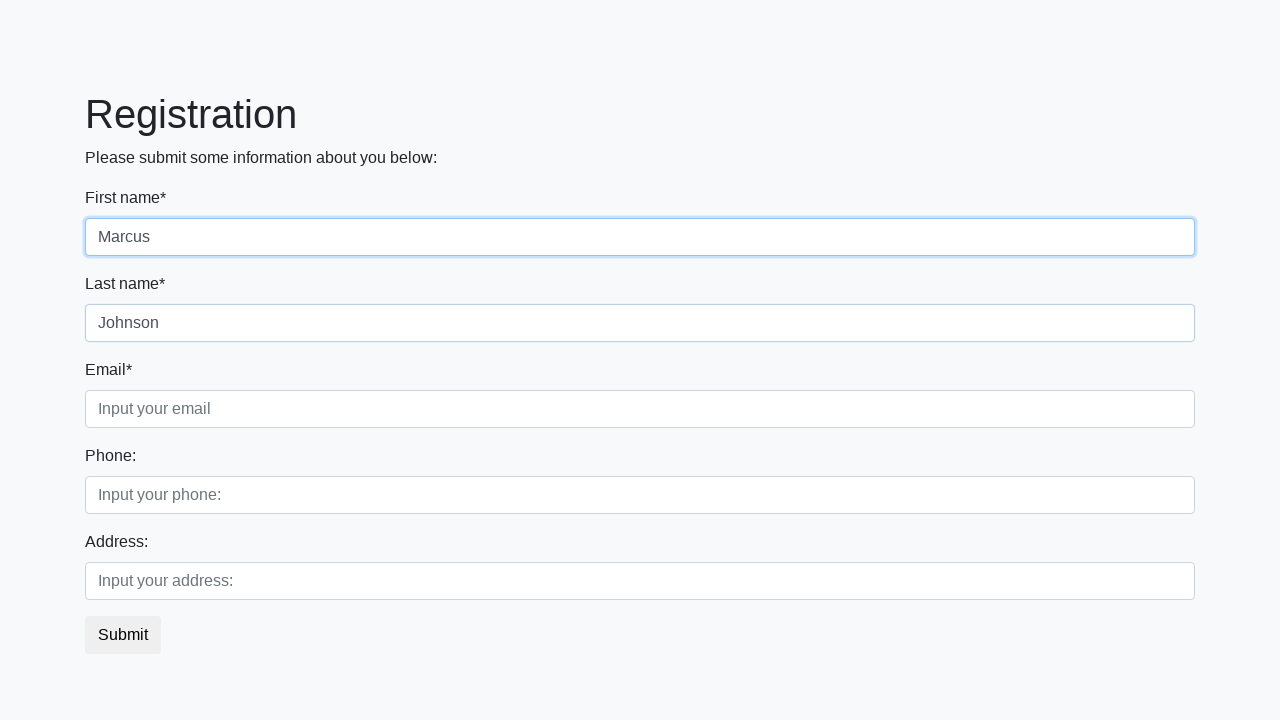

Filled email field with 'marcus.johnson@testmail.com' on input.third[required]
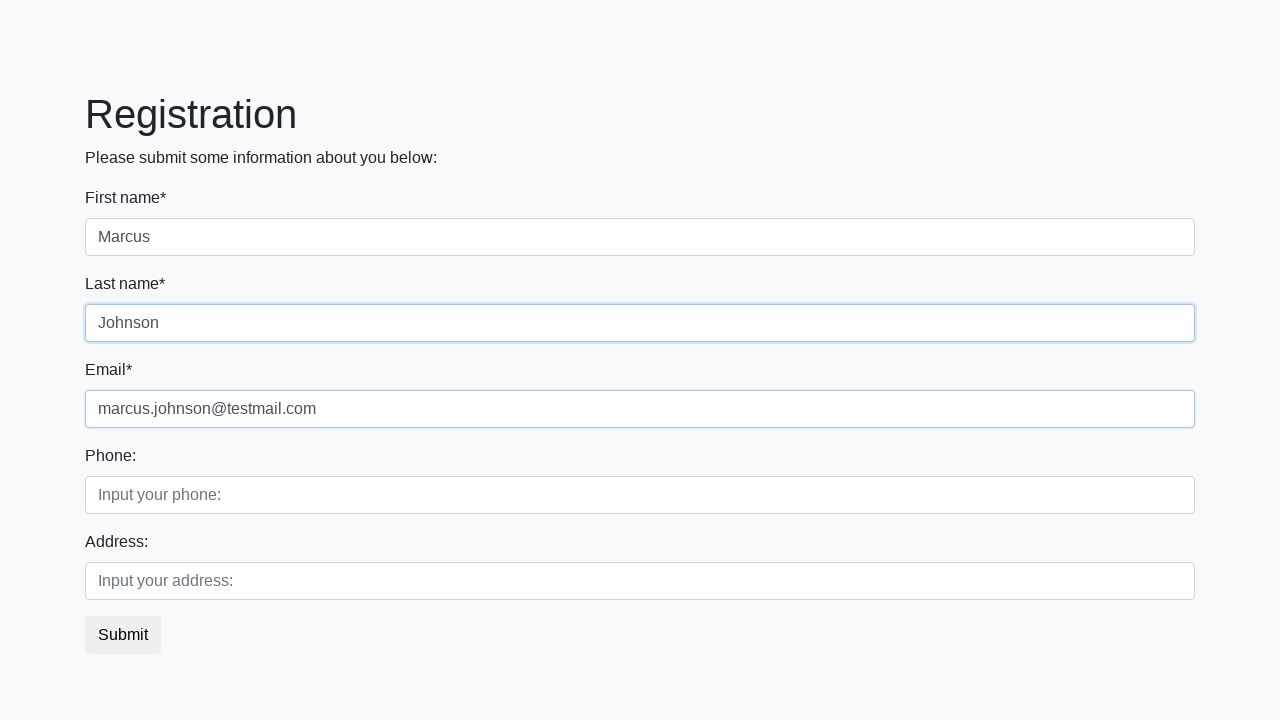

Clicked submit button to register at (123, 635) on button.btn
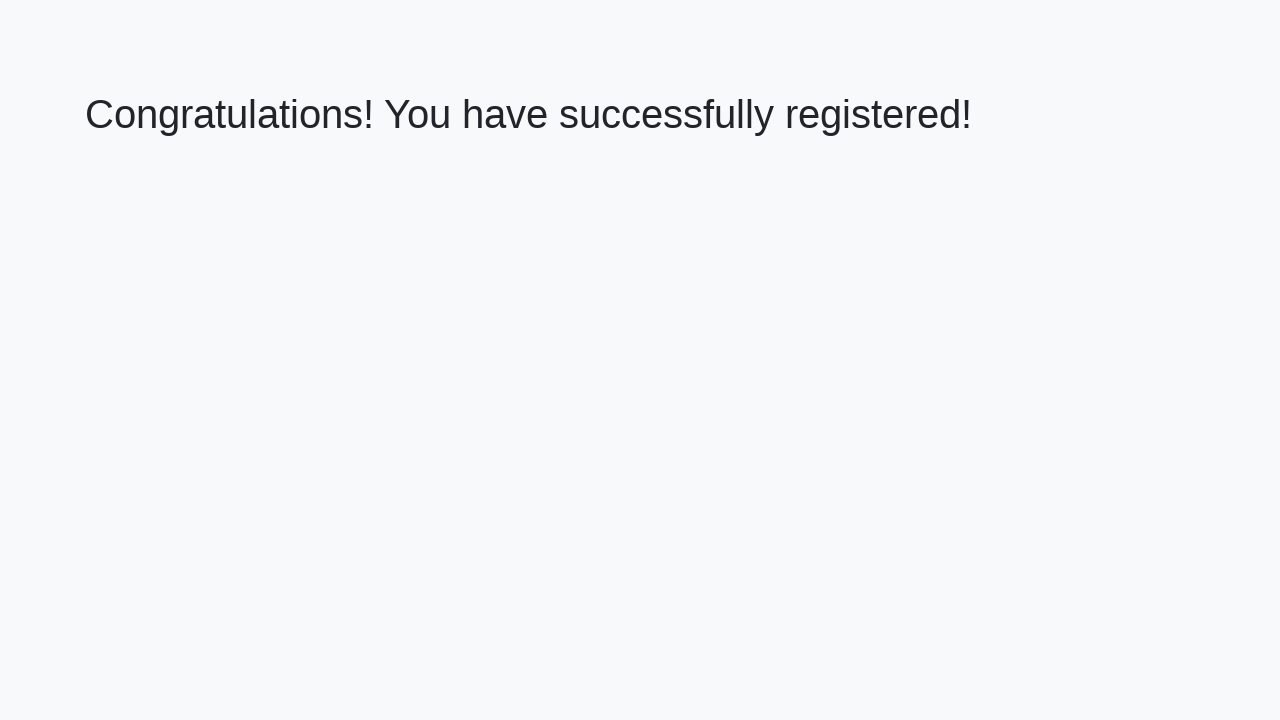

Success message appeared on page
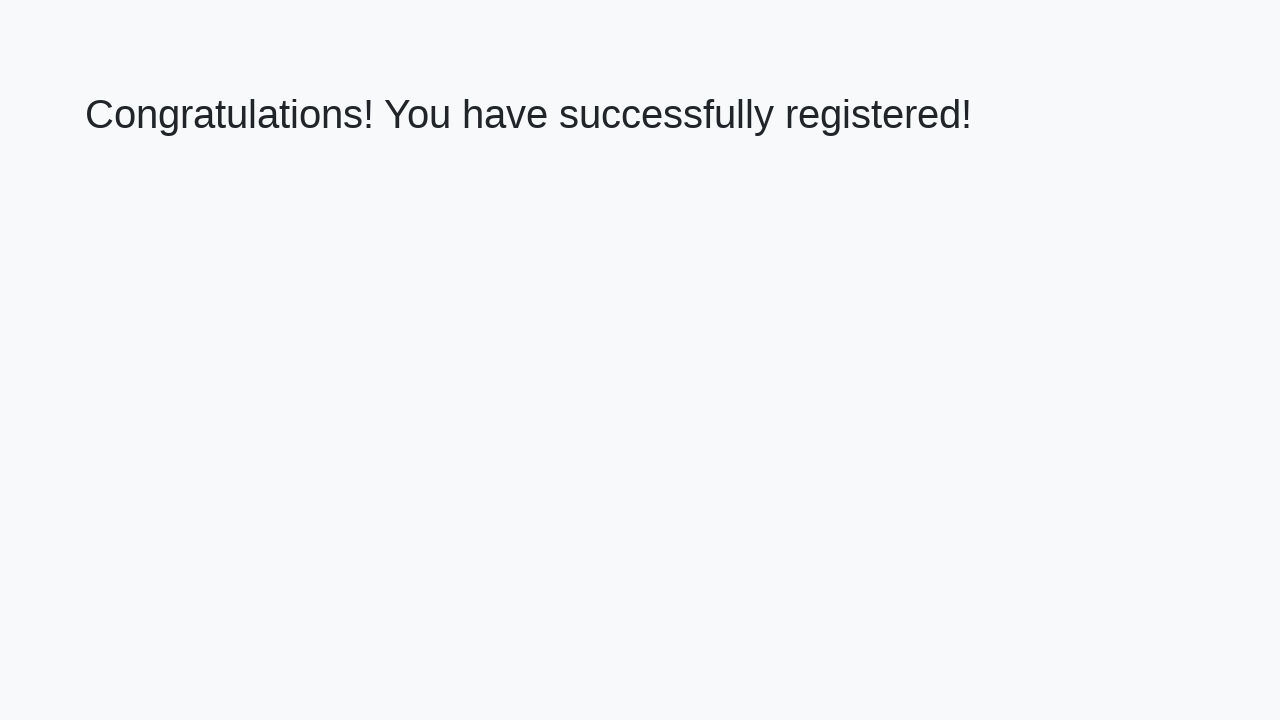

Retrieved success message text
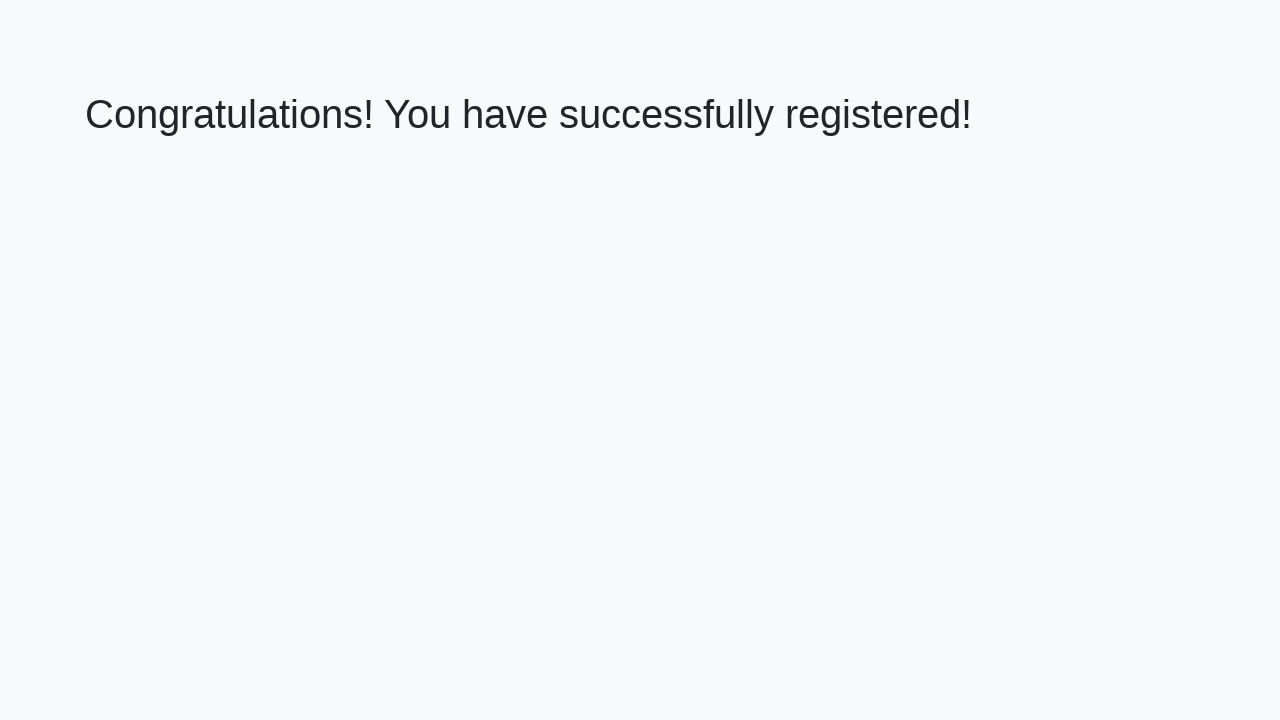

Verified success message matches expected text
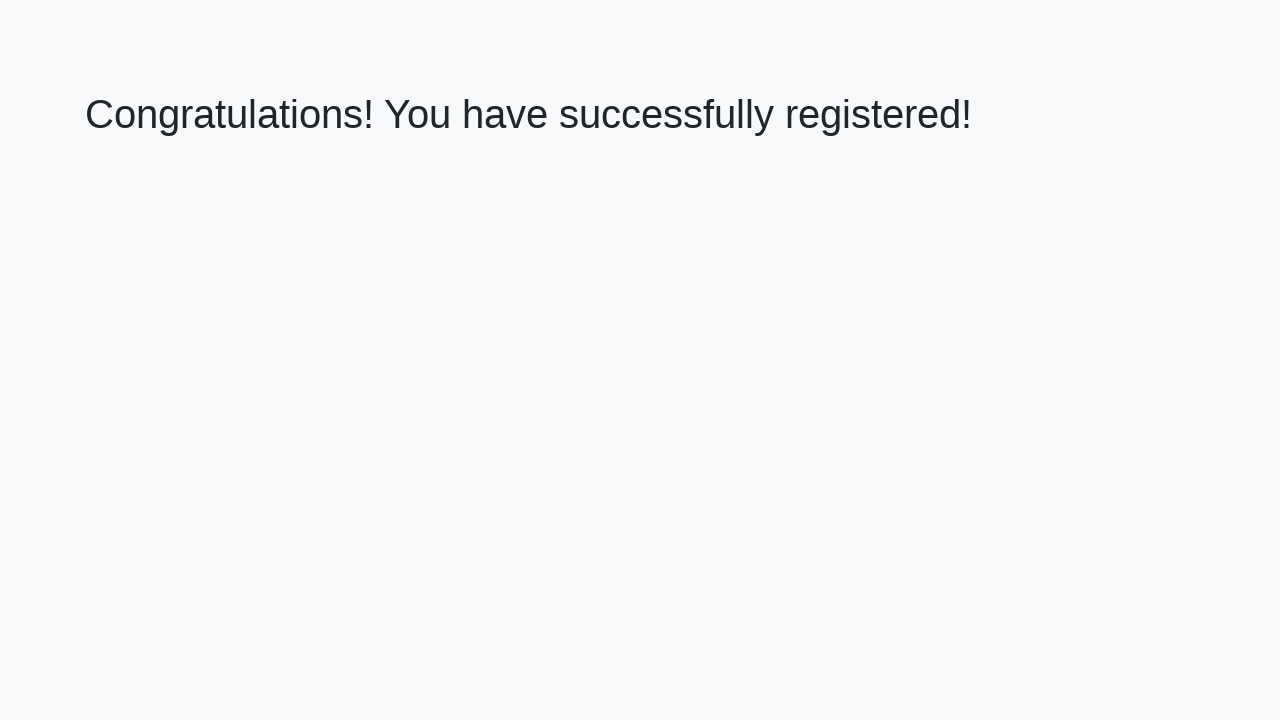

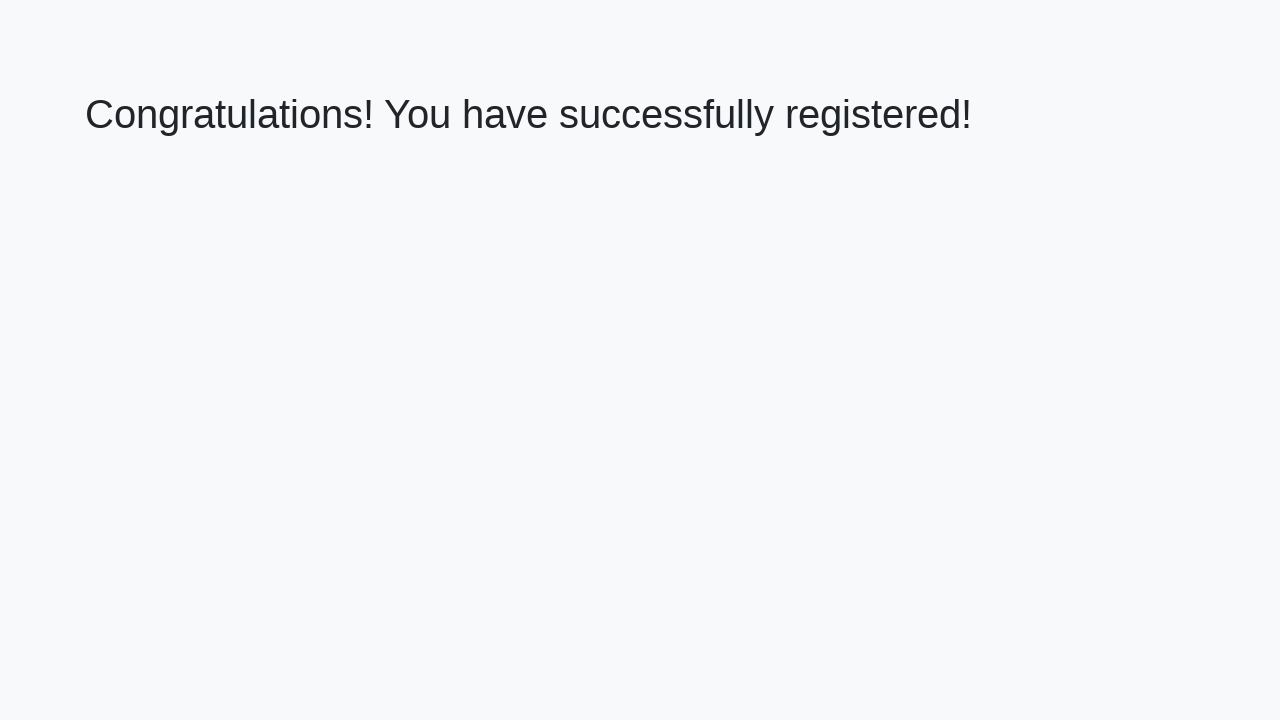